Navigates to the main page and clicks on a link to go to the vacation page

Starting URL: http://www.blazedemo.com/

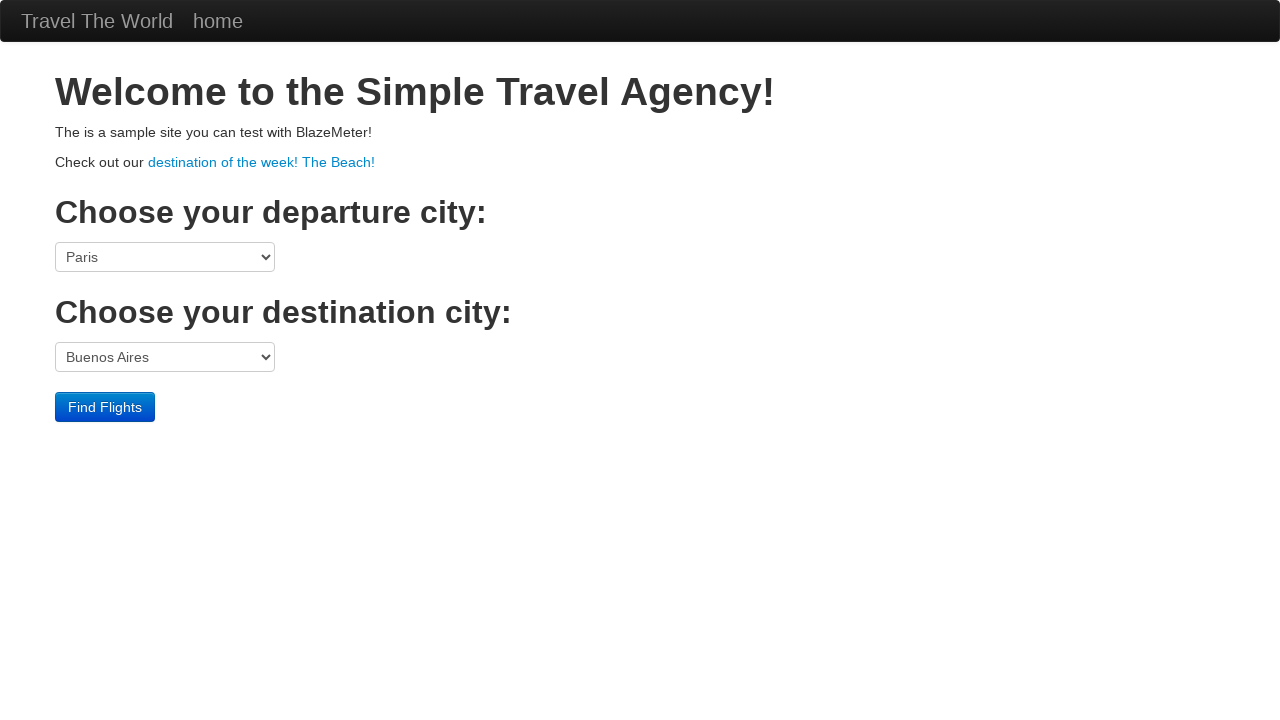

Navigated to BlazeDemo main page
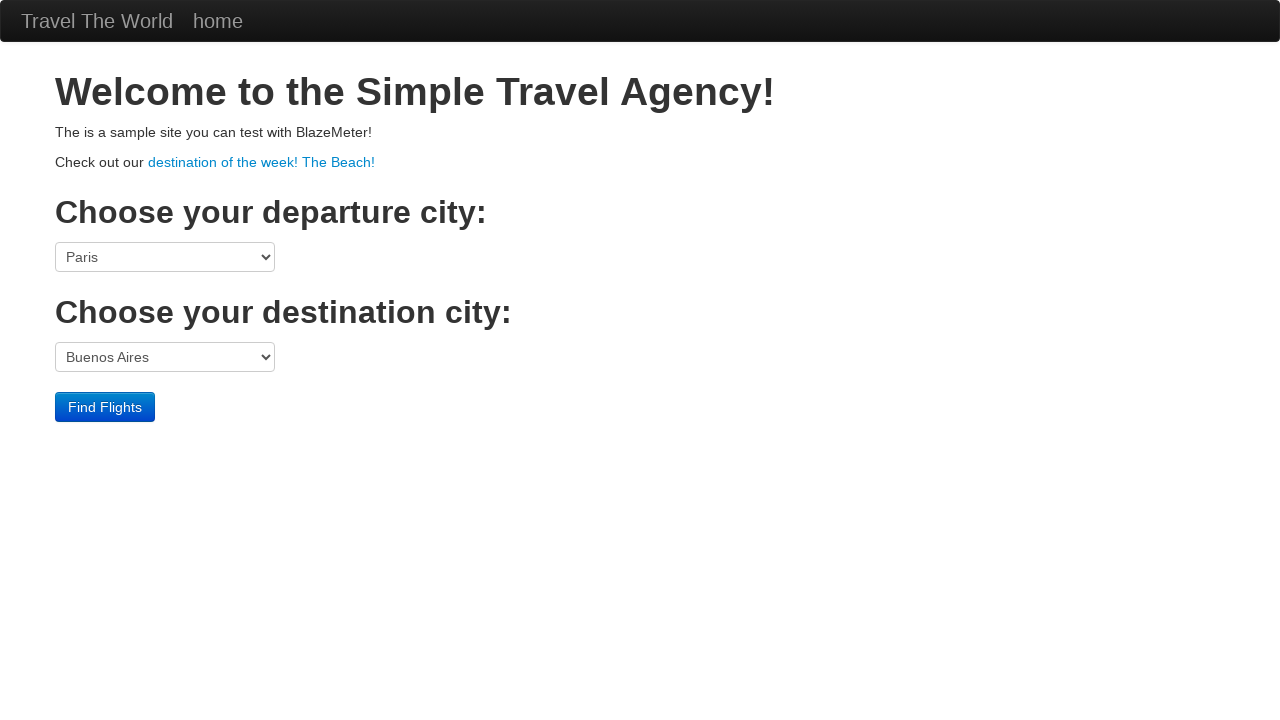

Clicked on the vacation link at (262, 162) on xpath=/html/body/div[2]/div/p[2]/a
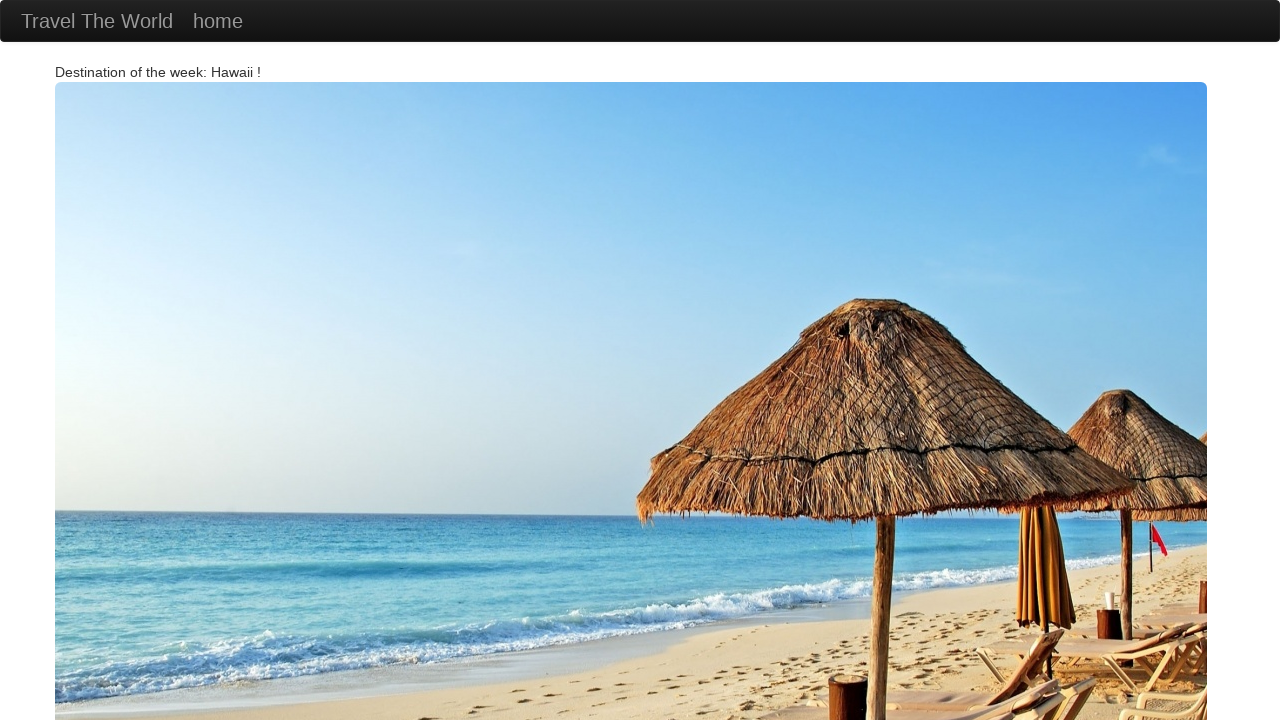

Verified page title is 'BlazeDemo - vacation'
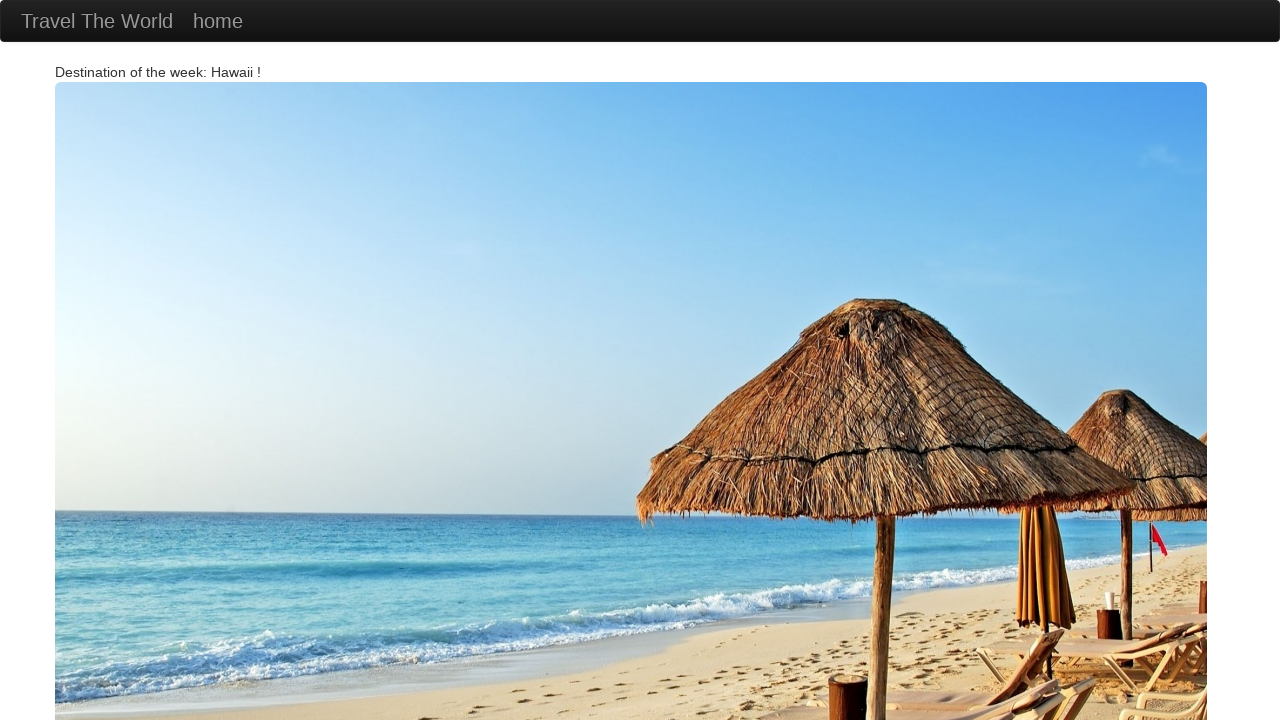

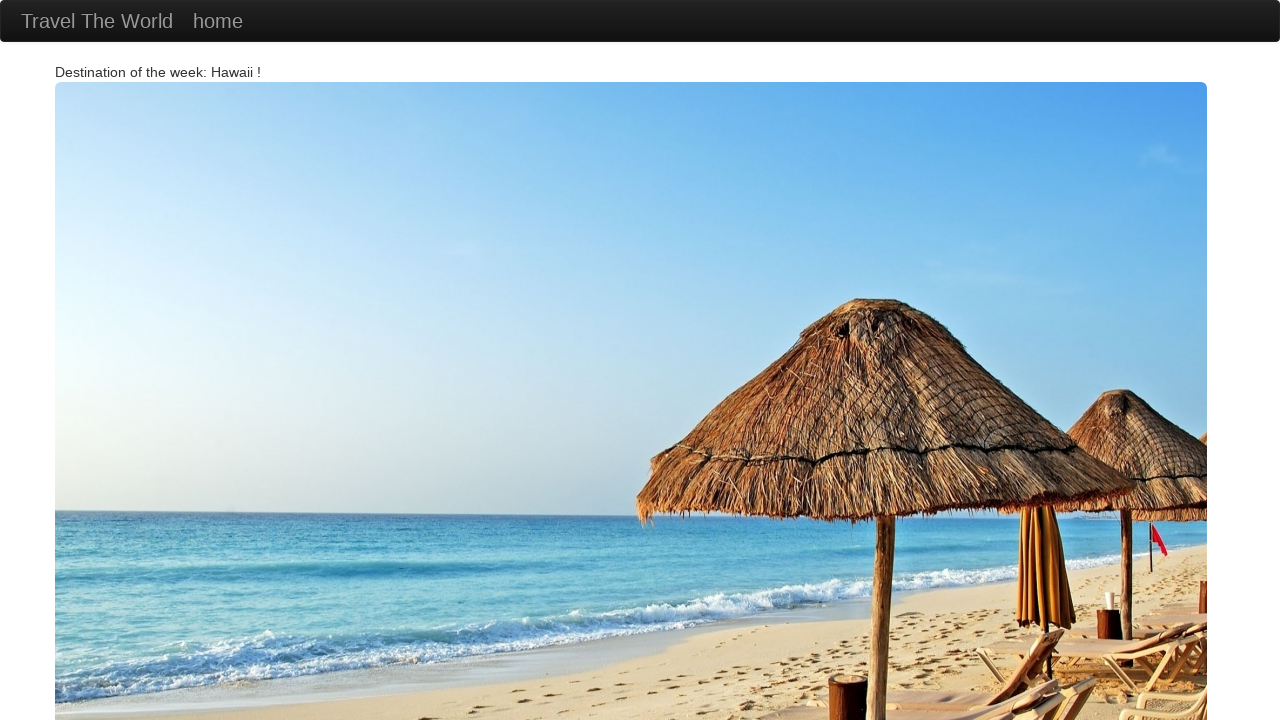